Navigates to the automation practice page and verifies that footer links are present and visible on the page

Starting URL: https://rahulshettyacademy.com/AutomationPractice/

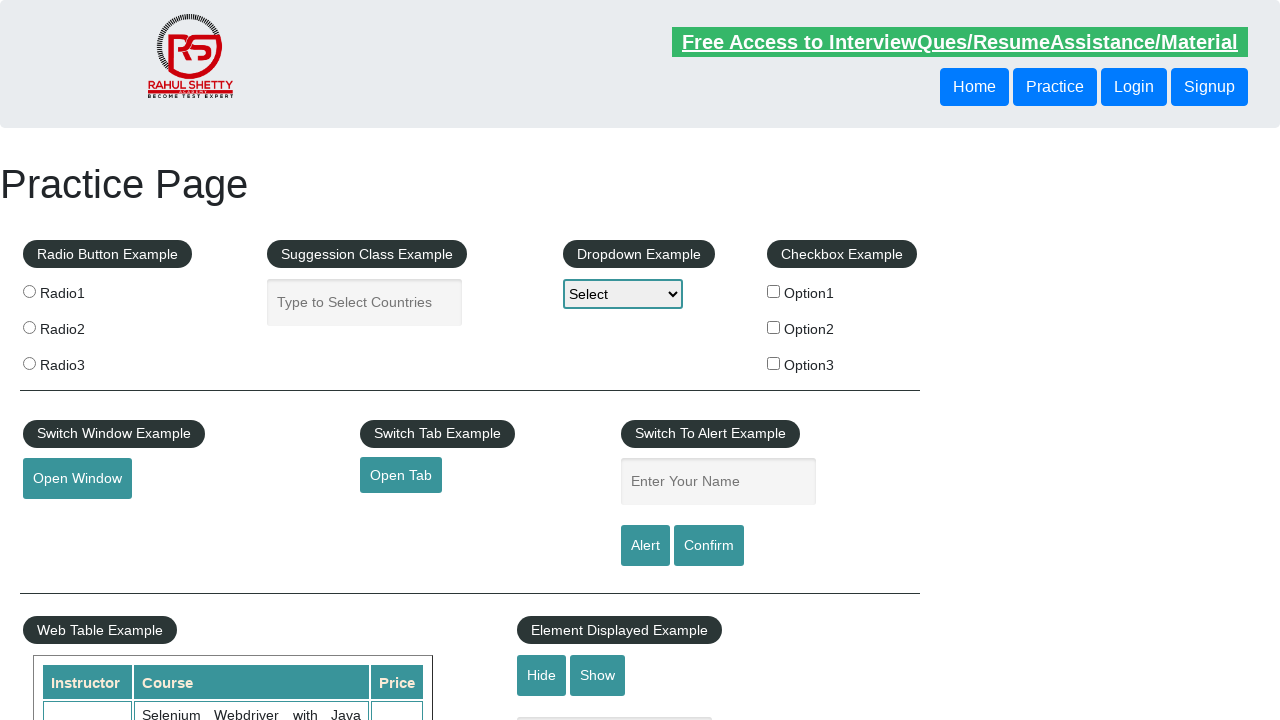

Waited for footer links to load on the automation practice page
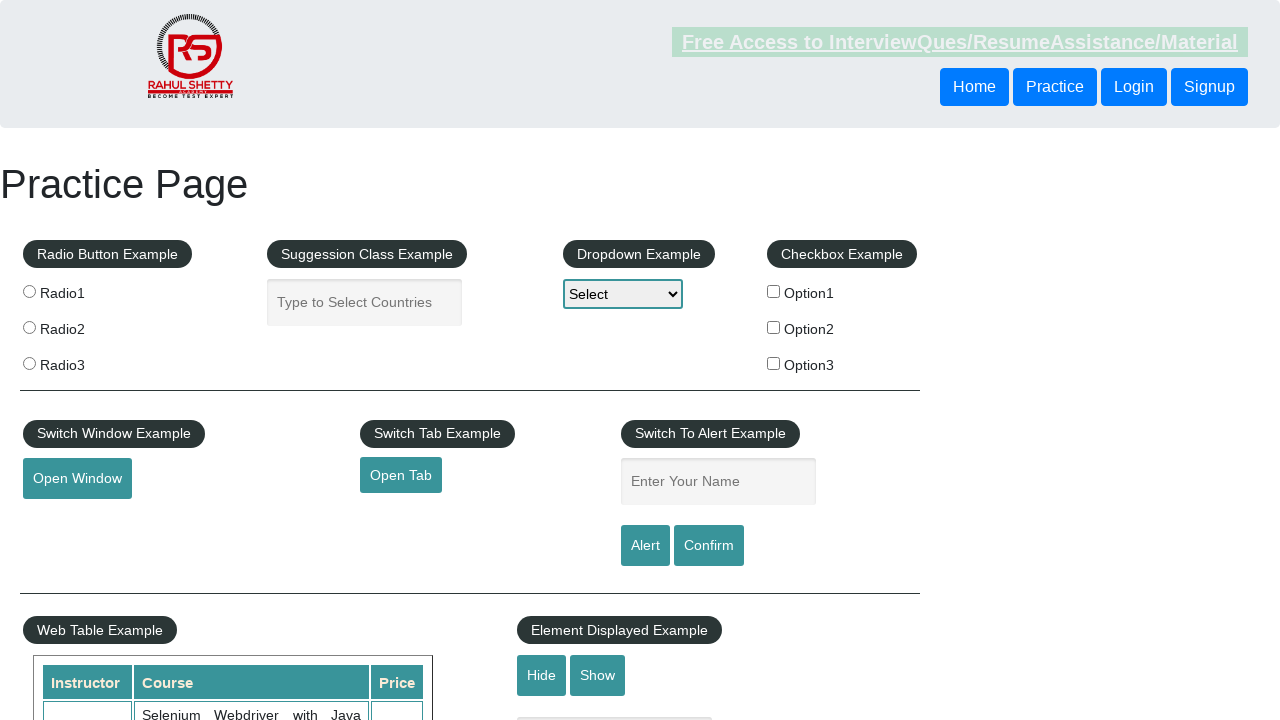

Located all footer links using 'li.gf-li a' selector
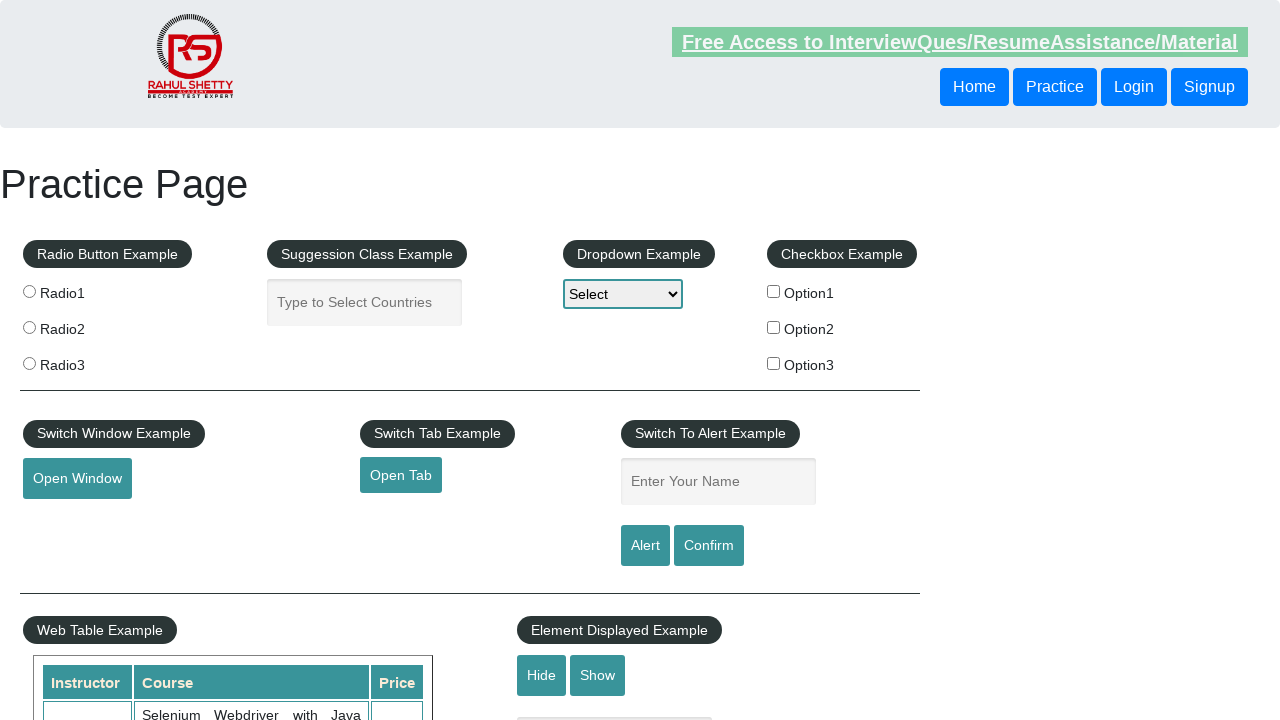

Counted footer links: 20 links found
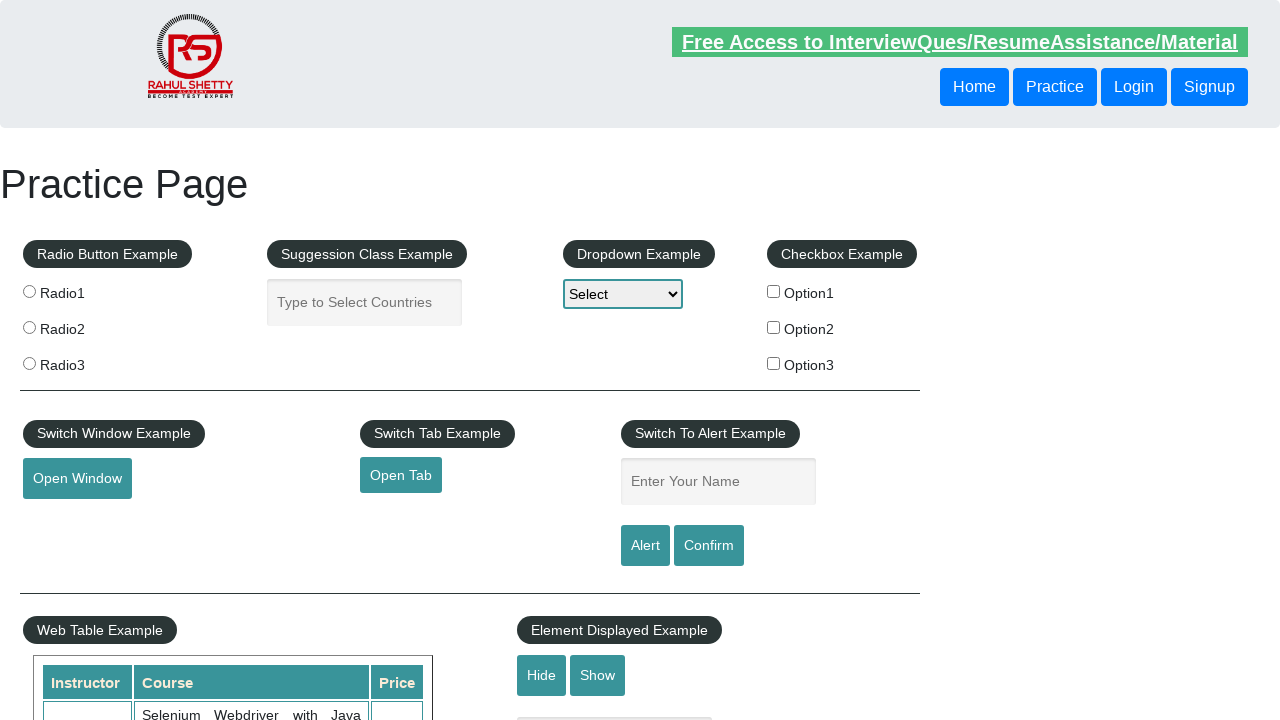

Verified that footer links are present on the page (assertion passed)
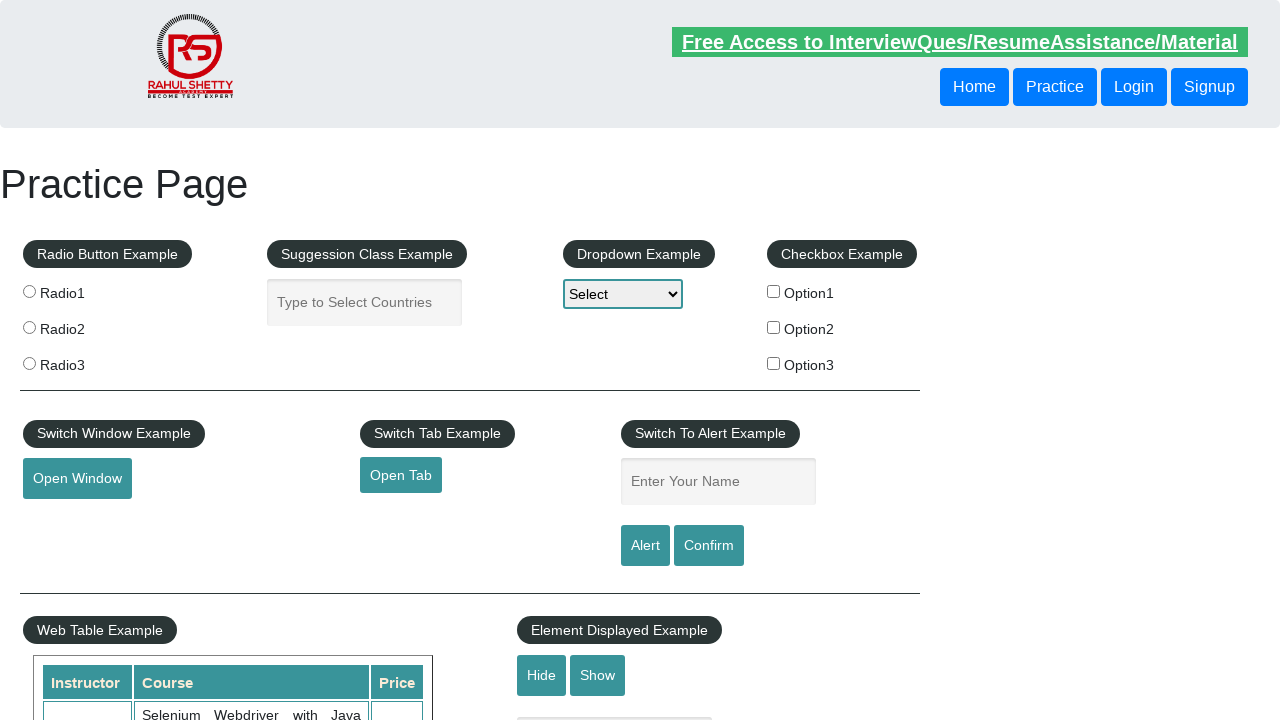

Retrieved first footer link element
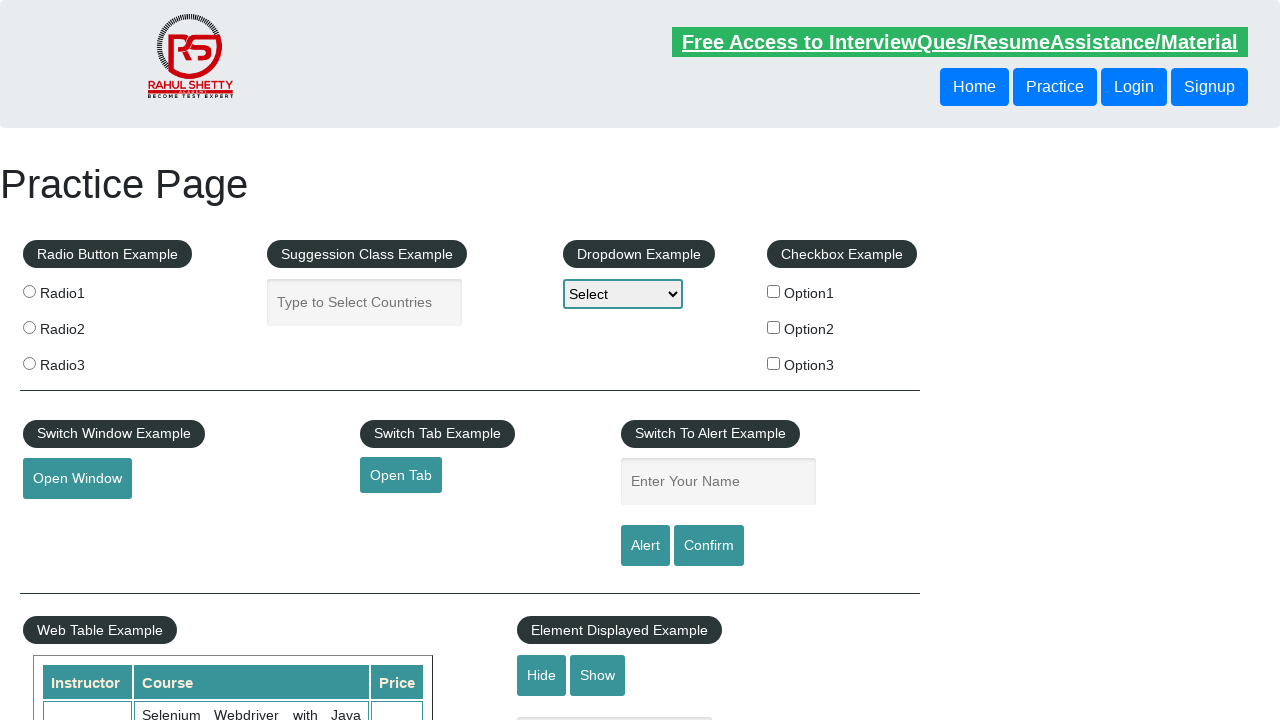

Retrieved href attribute from first footer link: #
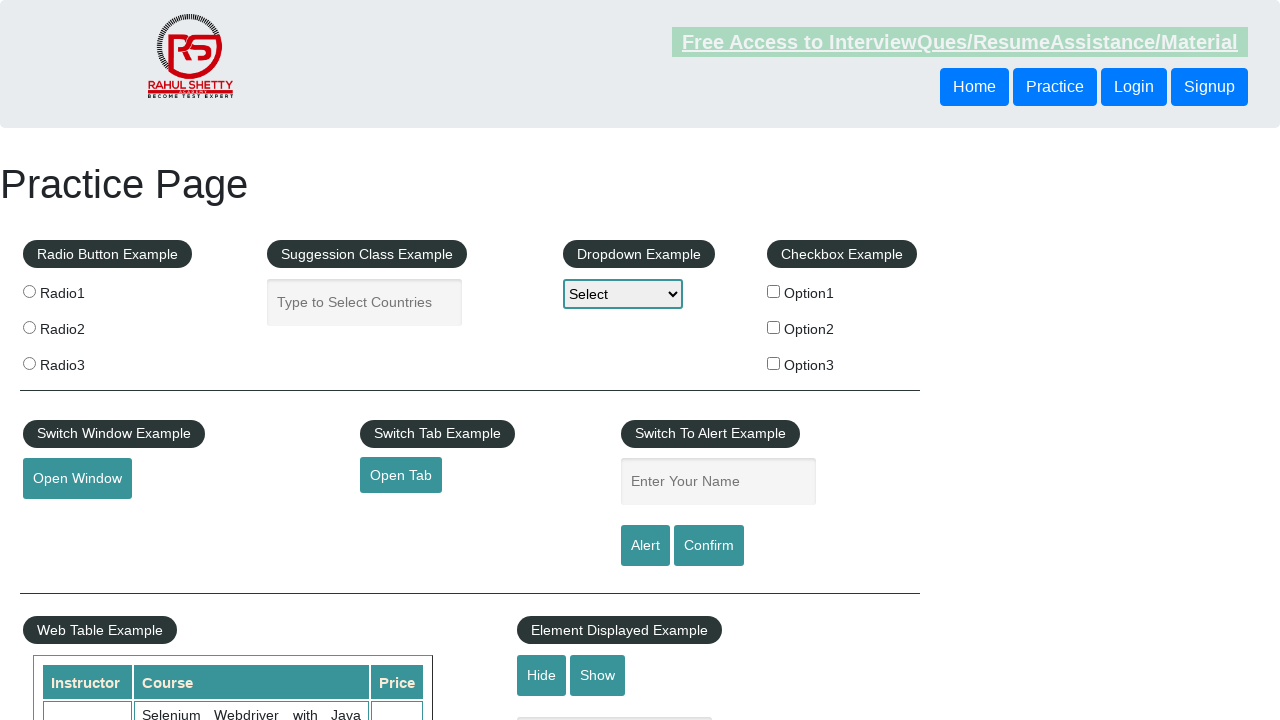

Verified that first footer link has a valid href attribute (assertion passed)
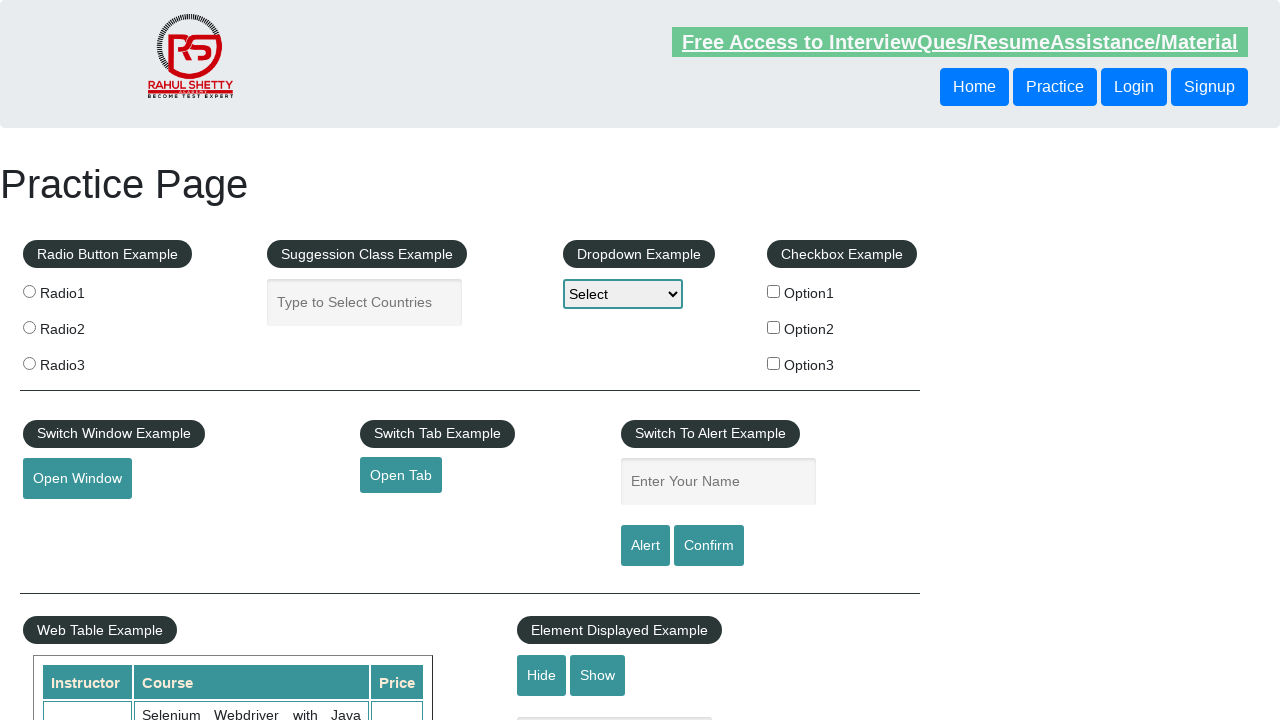

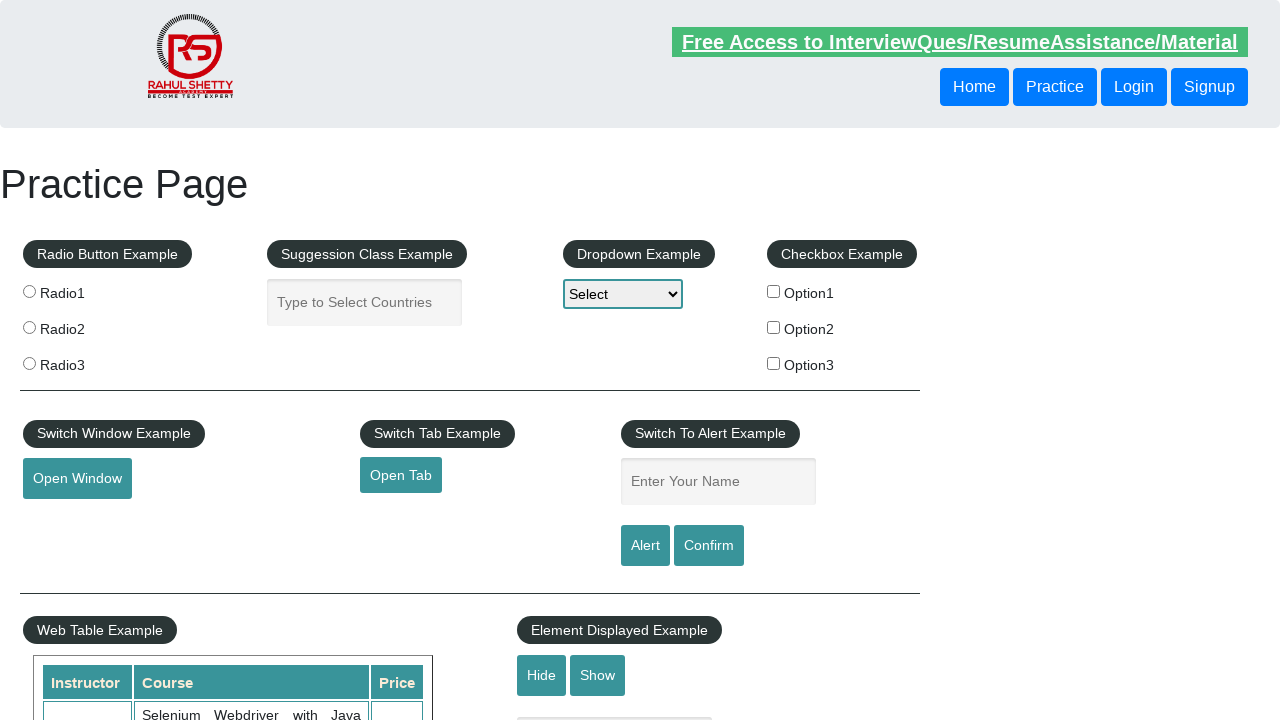